Tests triangle type calculator with invalid triangle sides (1, 1, 6) expecting an error message

Starting URL: https://testpages.eviltester.com/styled/apps/triangle/triangle001.html

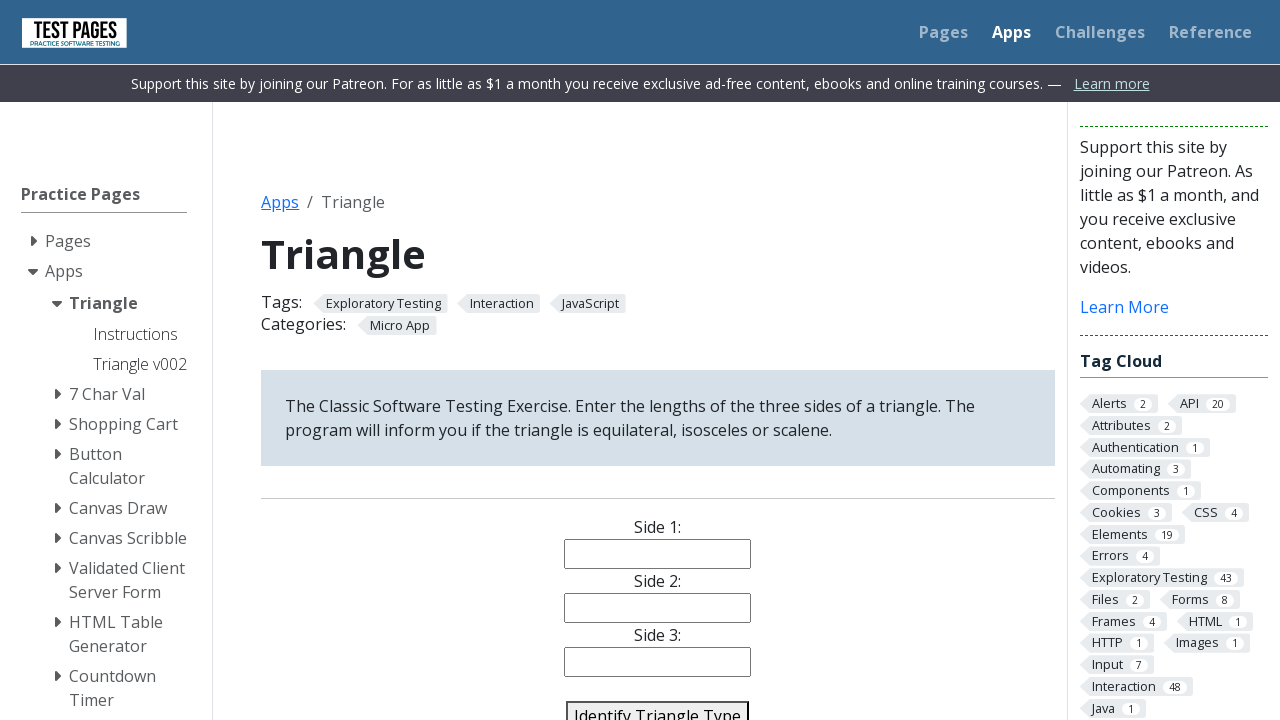

Filled side1 field with '1' on #side1
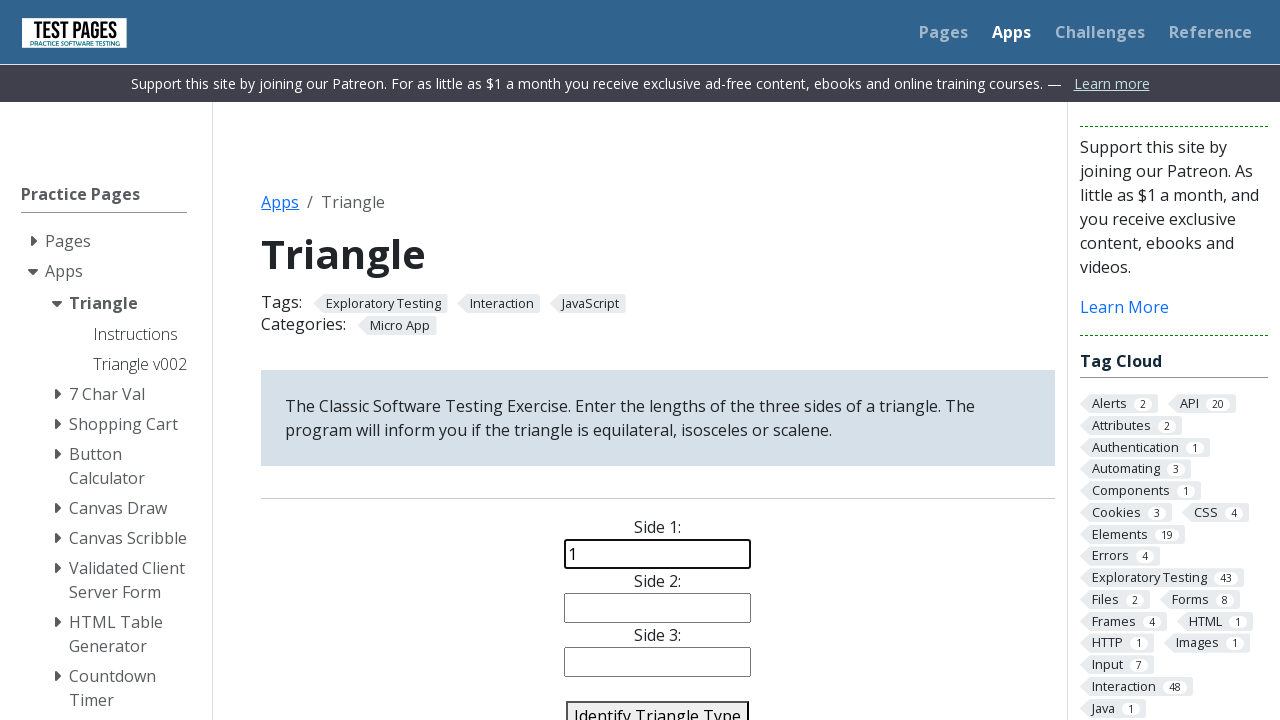

Filled side2 field with '1' on #side2
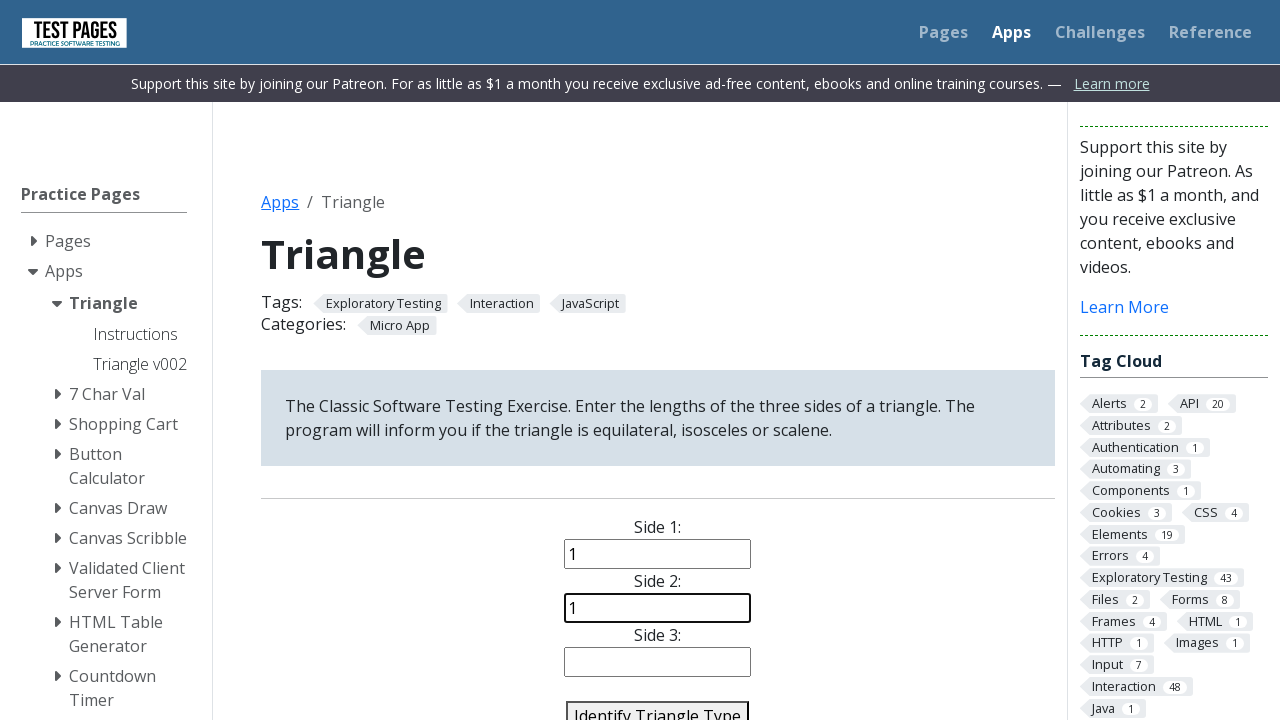

Filled side3 field with '6' on #side3
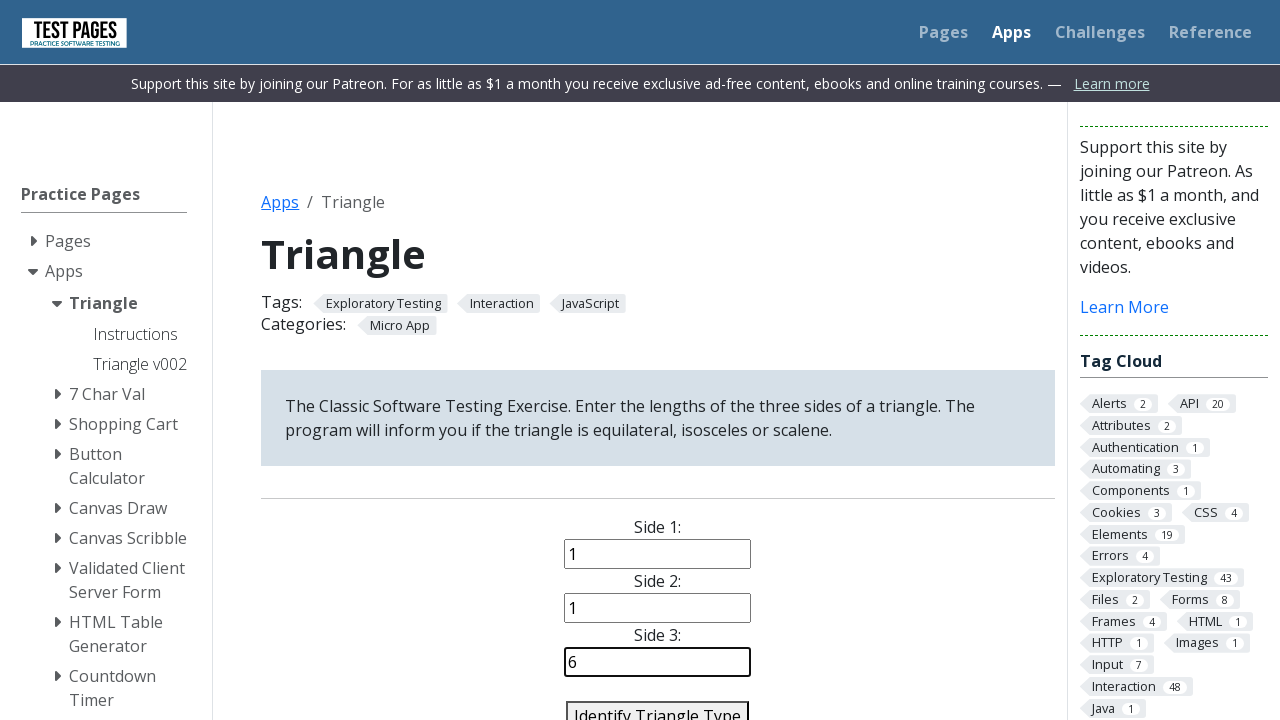

Clicked identify triangle button at (658, 705) on #identify-triangle-action
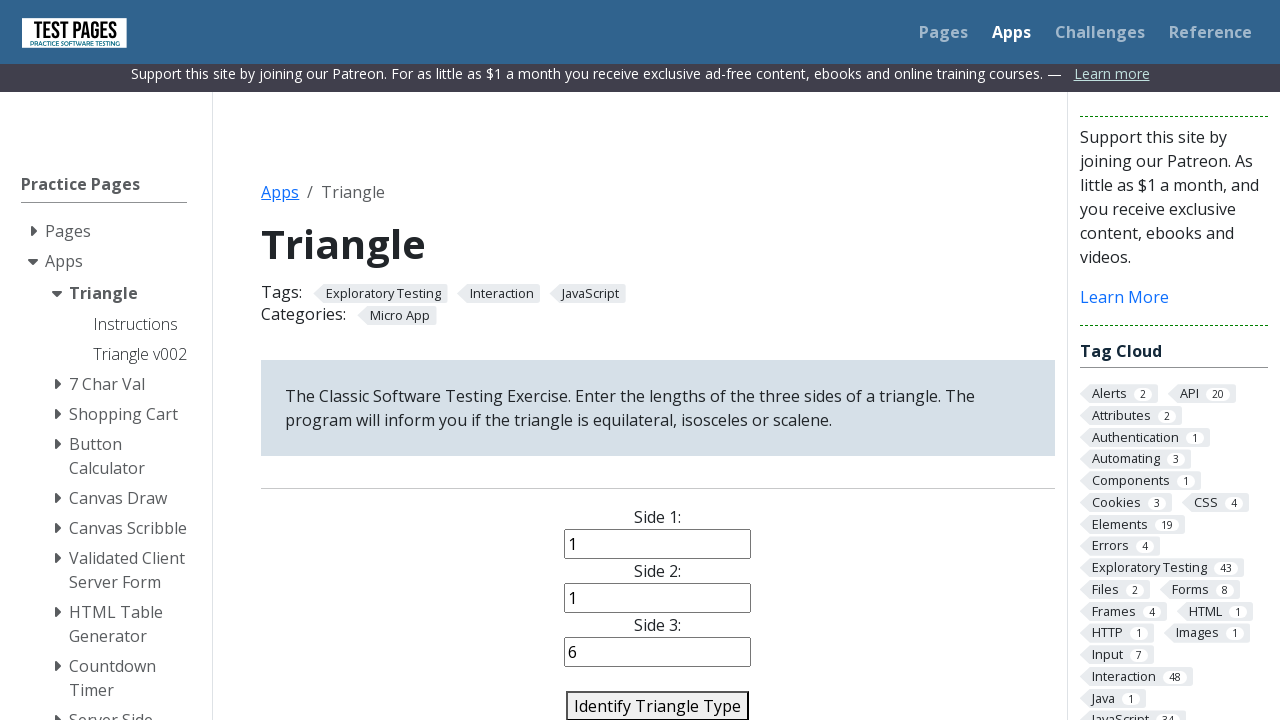

Triangle type result element loaded
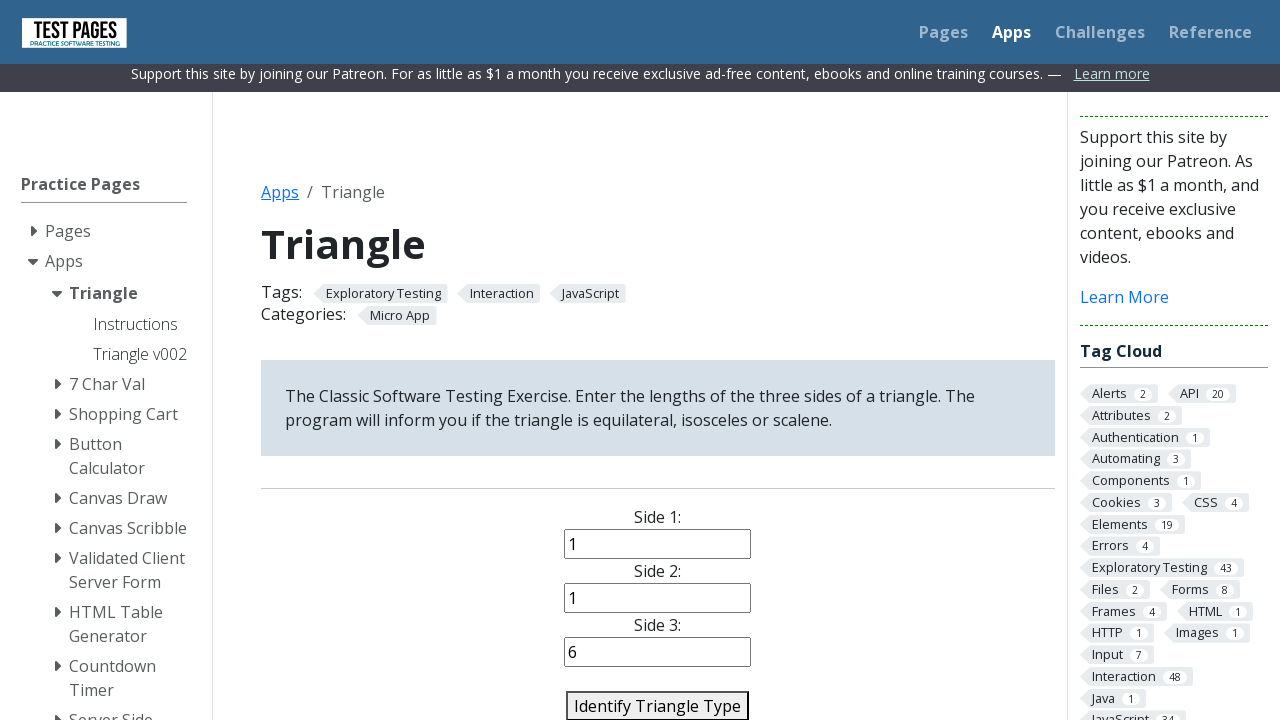

Verified error message 'Error: Not a Triangle' for invalid triangle sides (1, 1, 6)
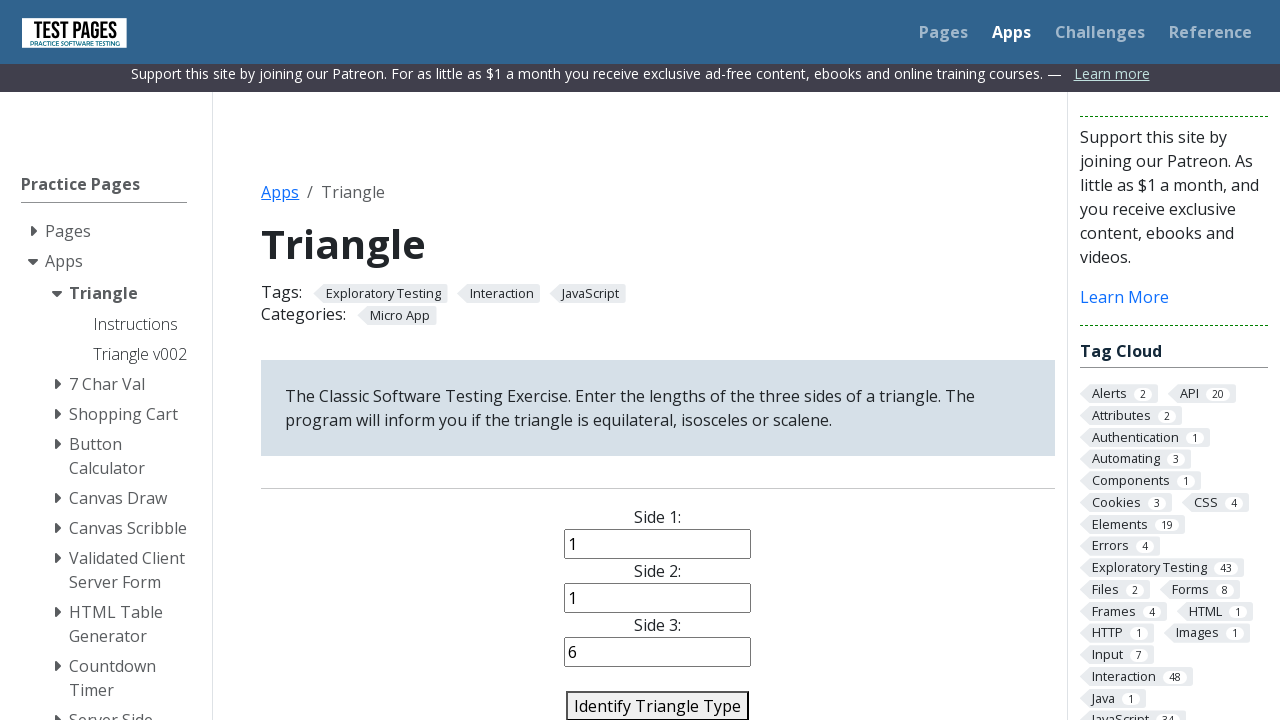

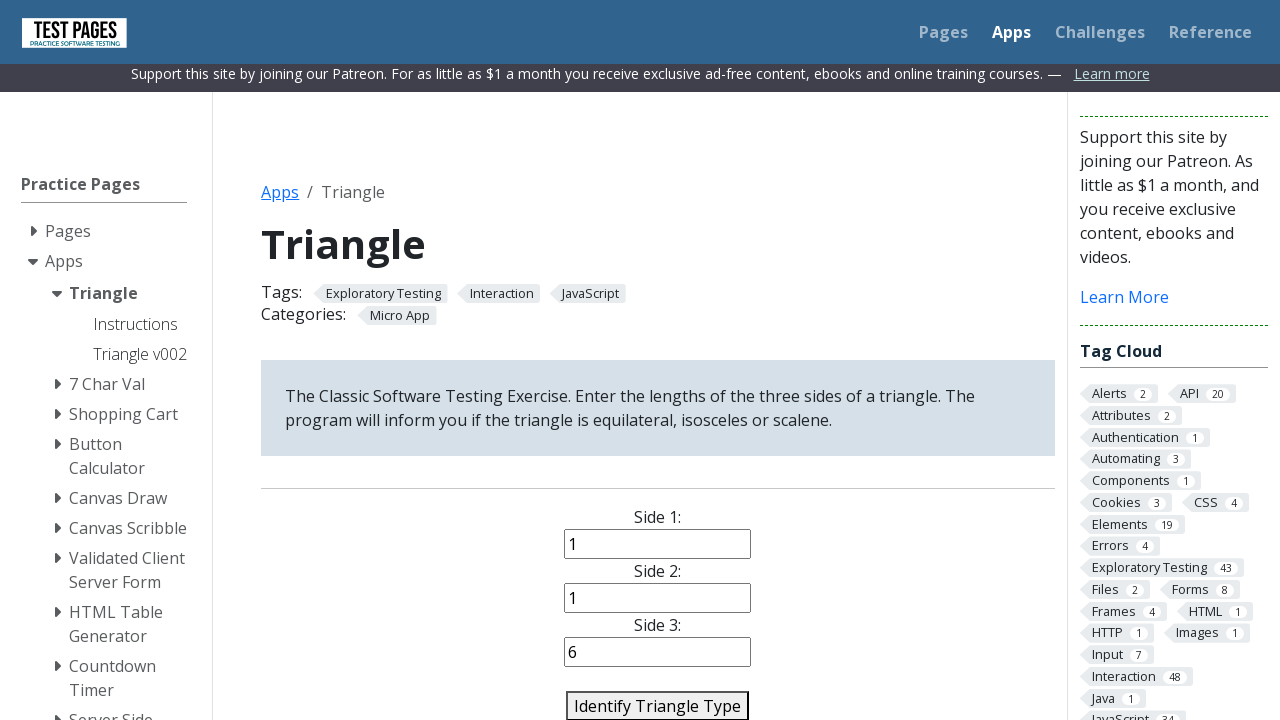